Checks element visibility, enabled state, and clicks a checkbox

Starting URL: https://demo.automationtesting.in/Register.html

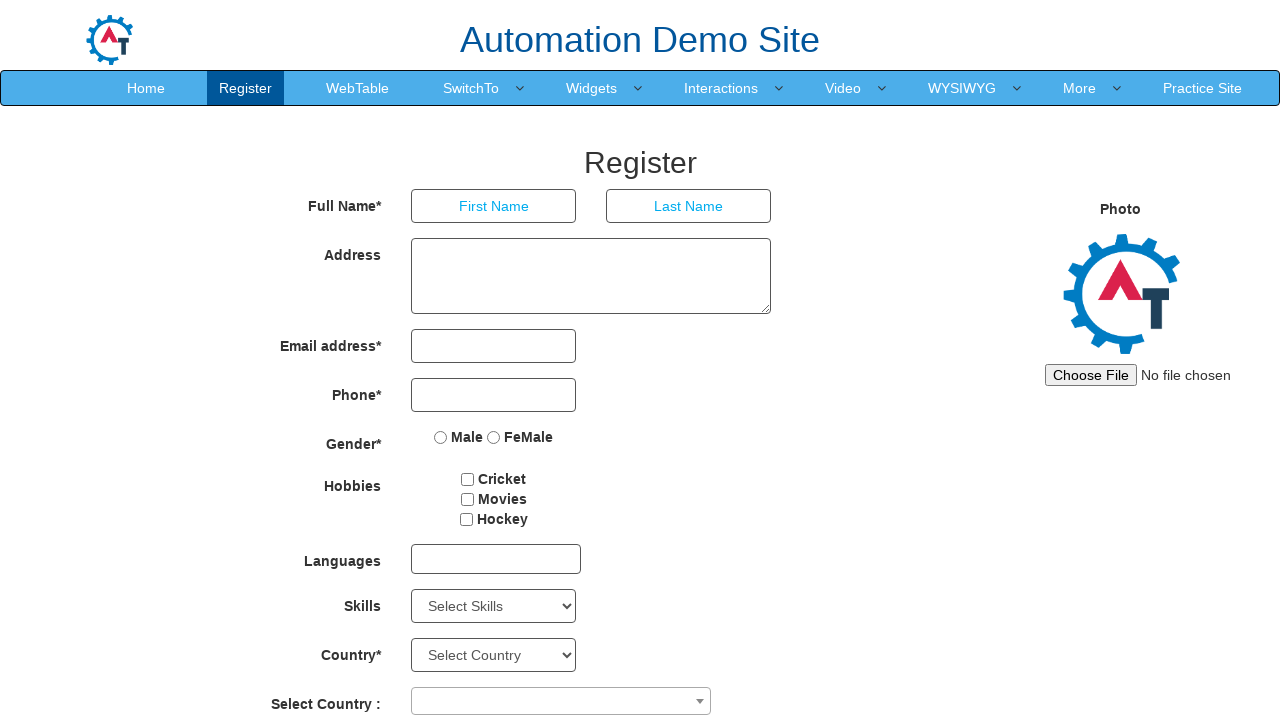

Clicked checkbox element #checkbox1 at (468, 479) on #checkbox1
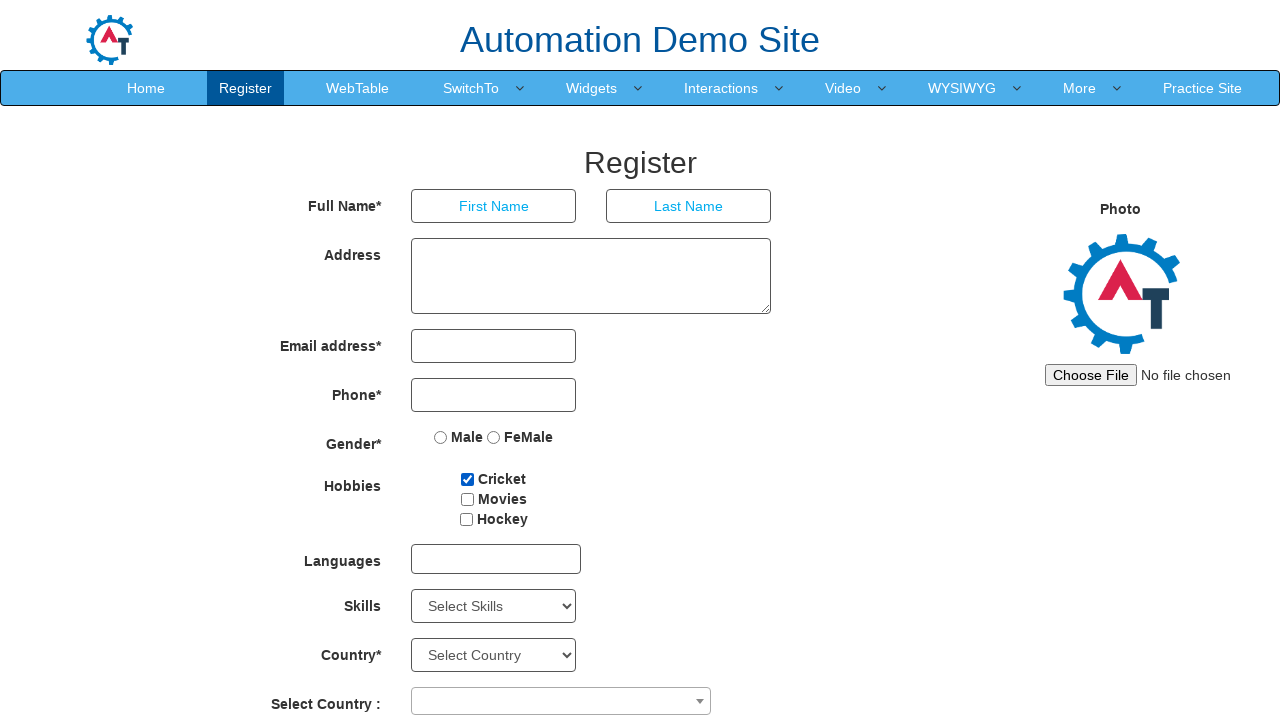

Verified checkbox #checkbox1 is checked
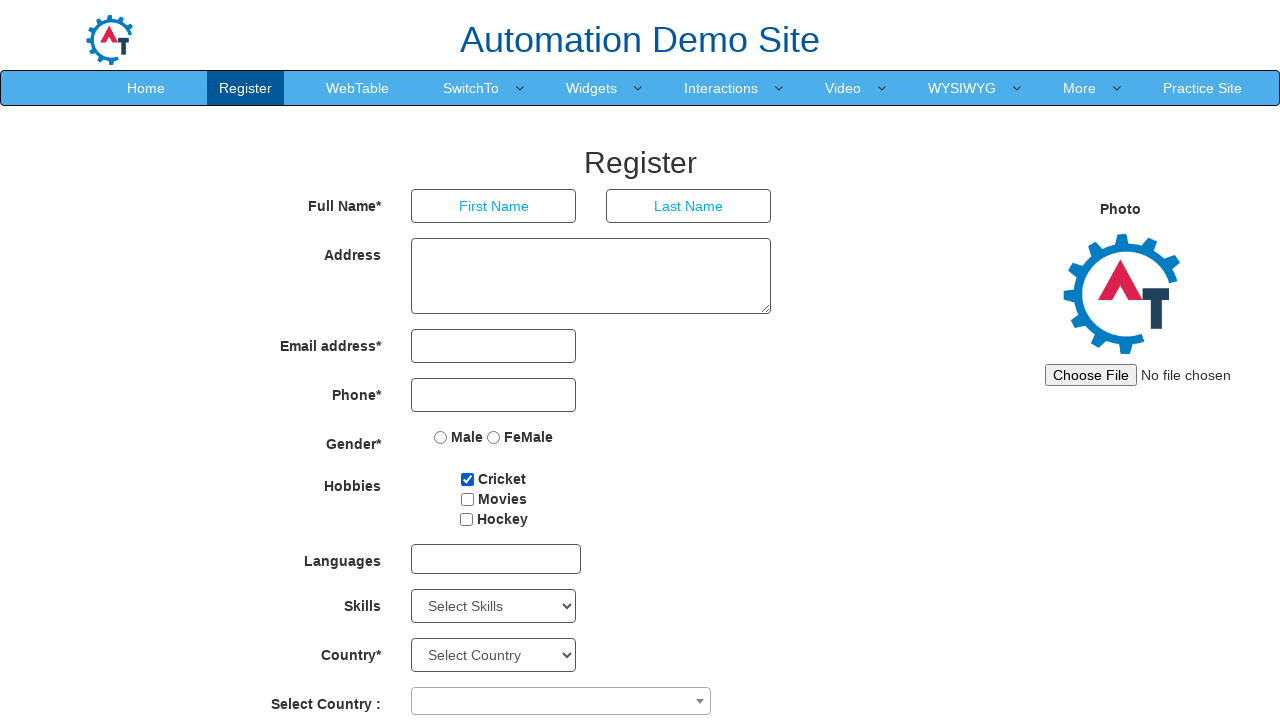

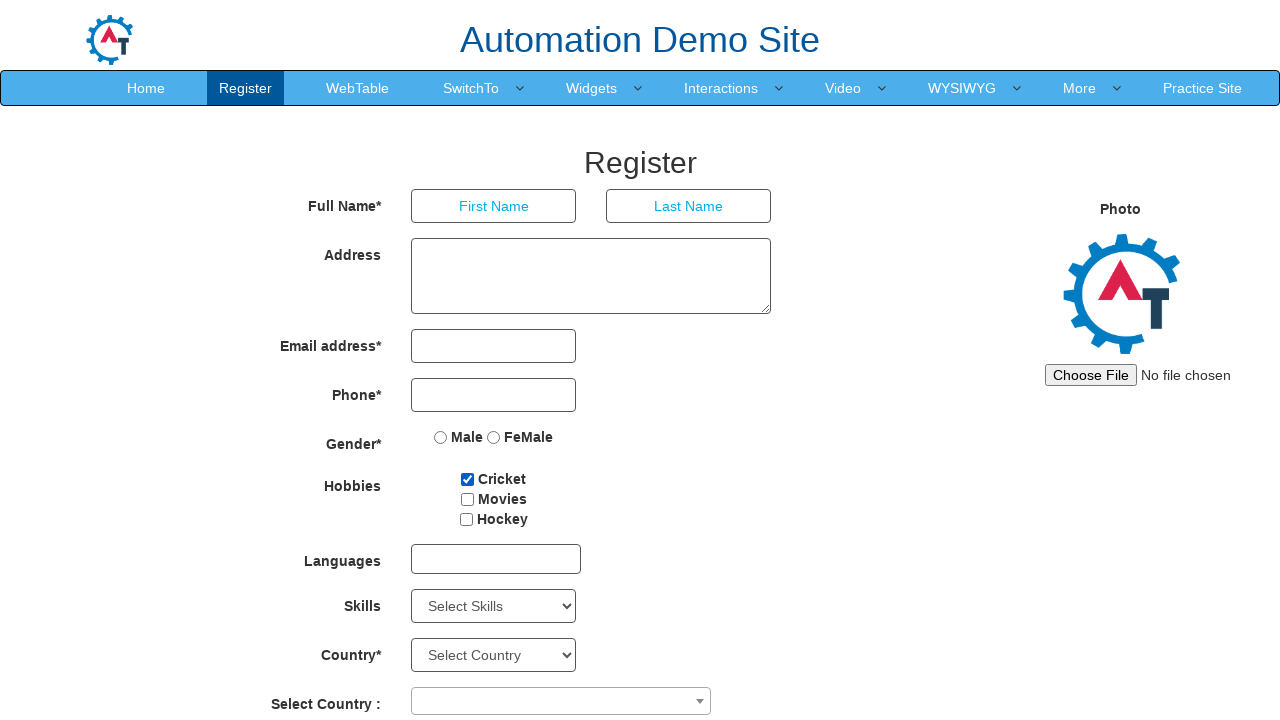